Tests a jQuery combo tree dropdown widget by clicking to open it and selecting multiple choices from the dropdown list options.

Starting URL: https://www.jqueryscript.net/demo/Drop-Down-Combo-Tree/

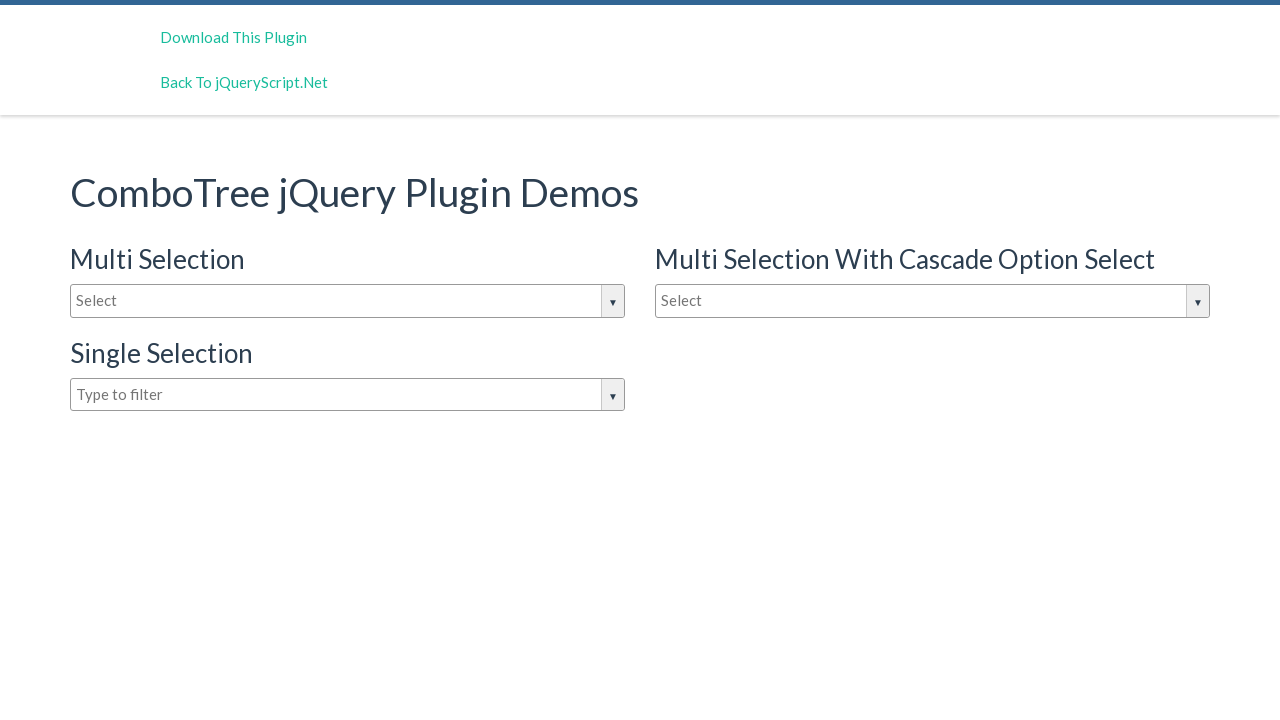

Clicked on combo tree input box to open dropdown at (348, 301) on #justAnInputBox
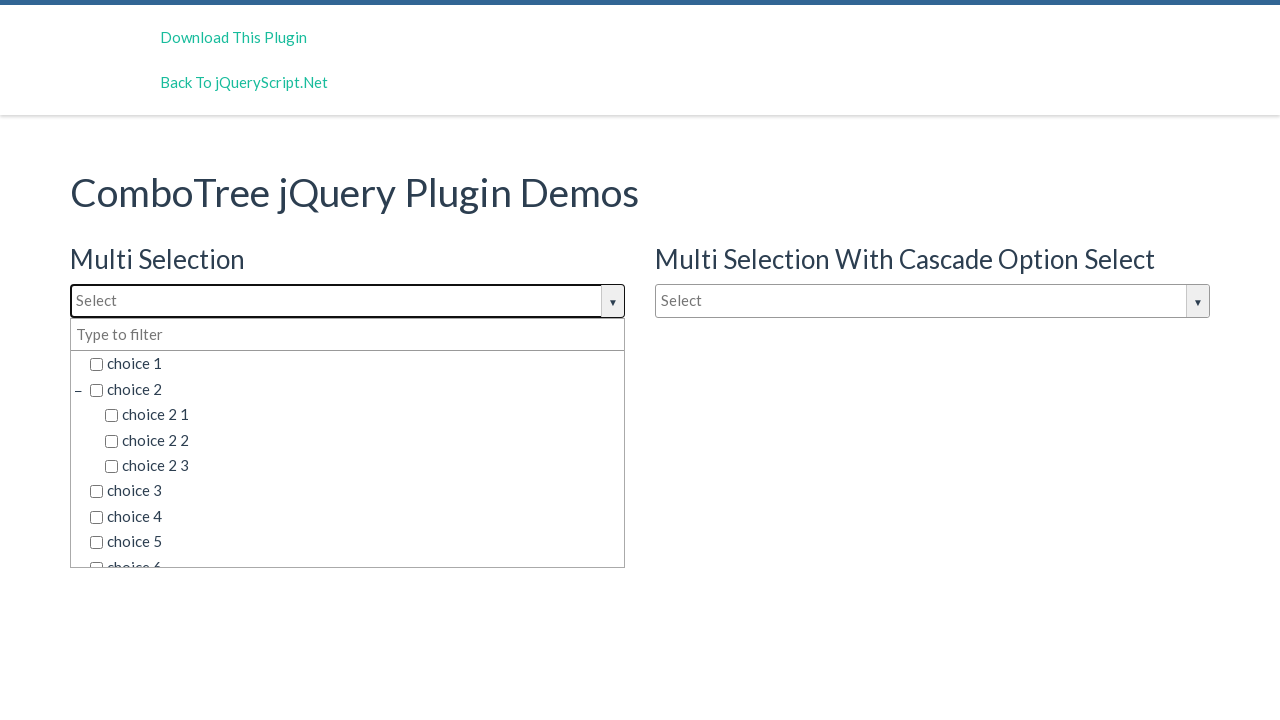

Dropdown options loaded and became visible
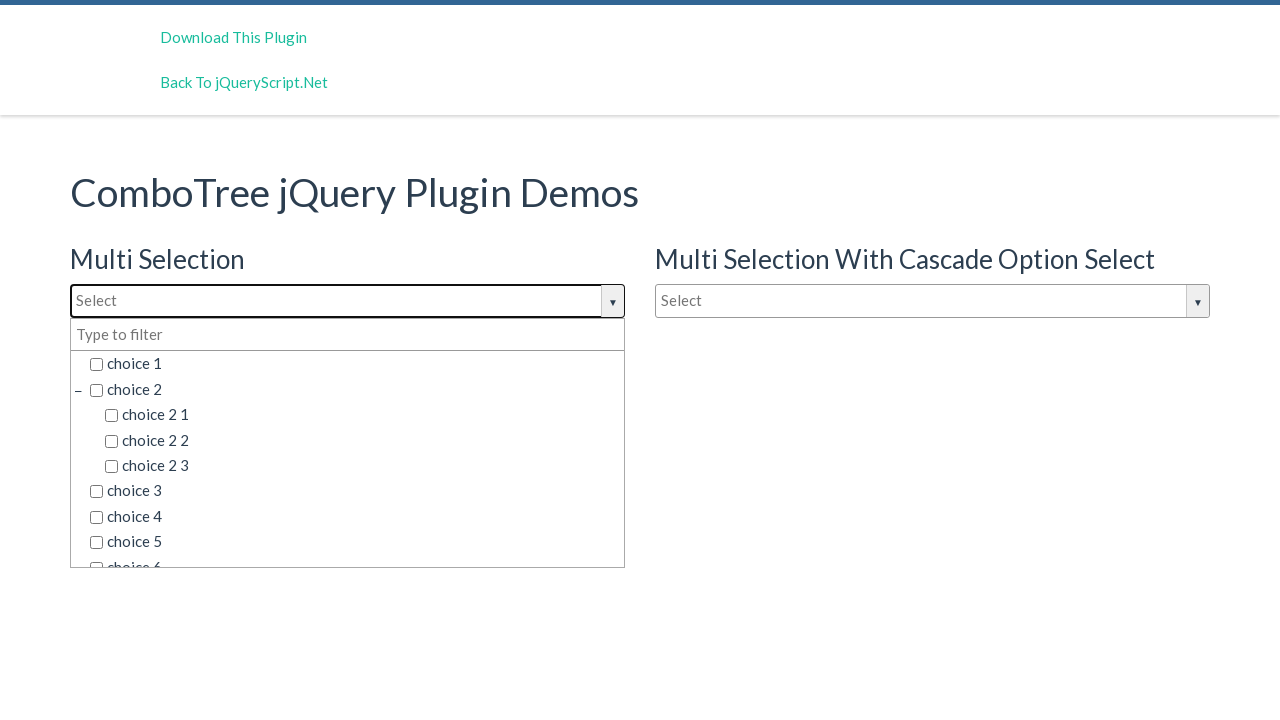

Selected 'choice 1' from dropdown at (355, 364) on span.comboTreeItemTitle:has-text('choice 1')
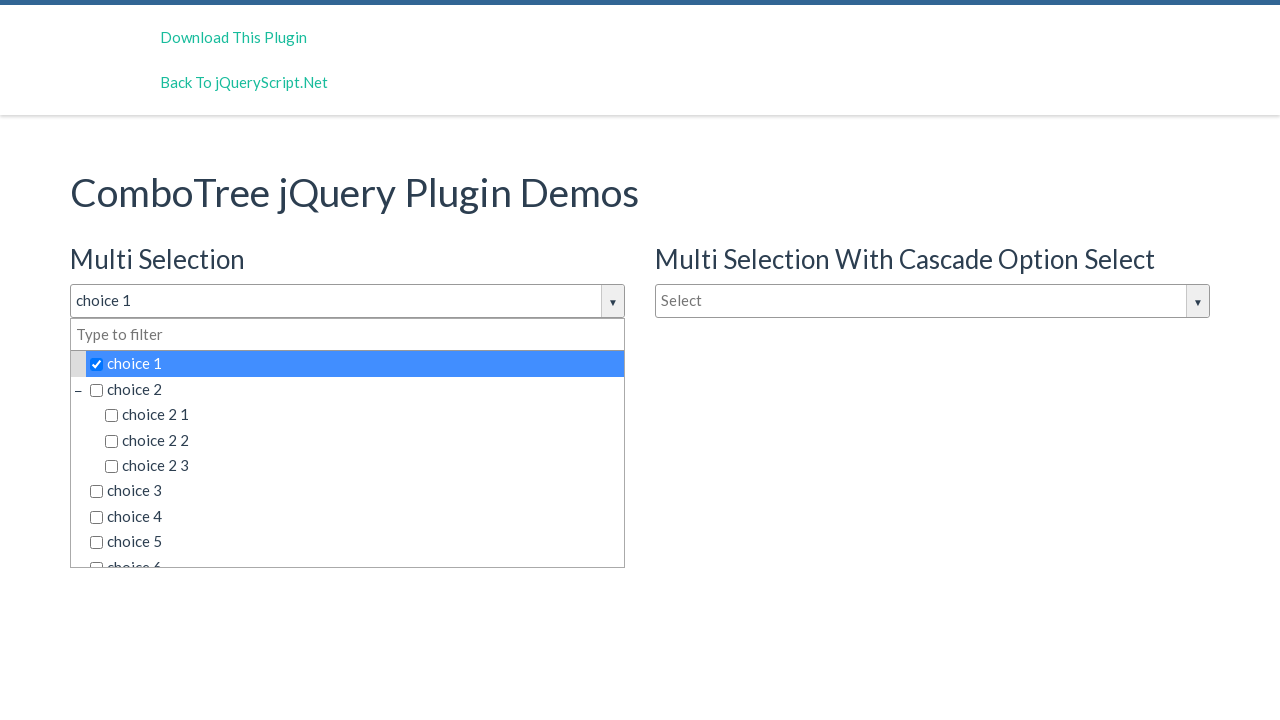

Selected 'choice 2' from dropdown at (355, 389) on span.comboTreeItemTitle:has-text('choice 2')
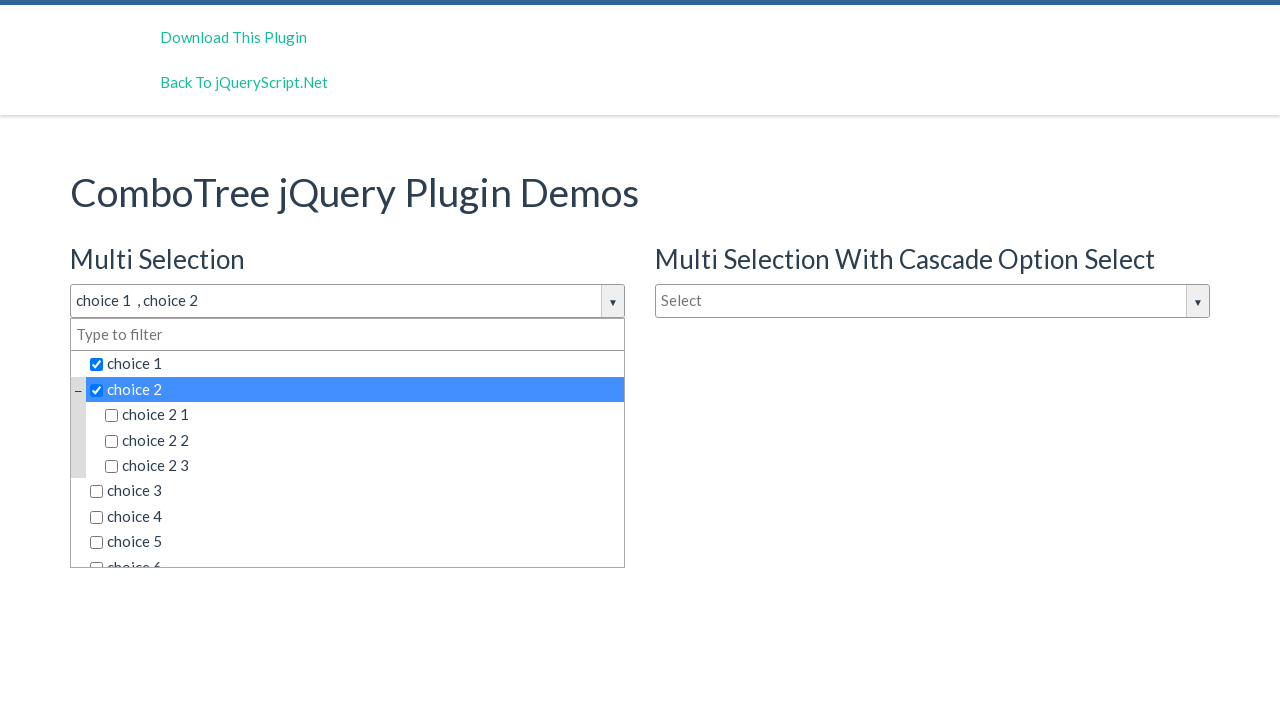

Selected 'choice 6 2 1' from dropdown at (370, 478) on span.comboTreeItemTitle:has-text('choice 6 2 1')
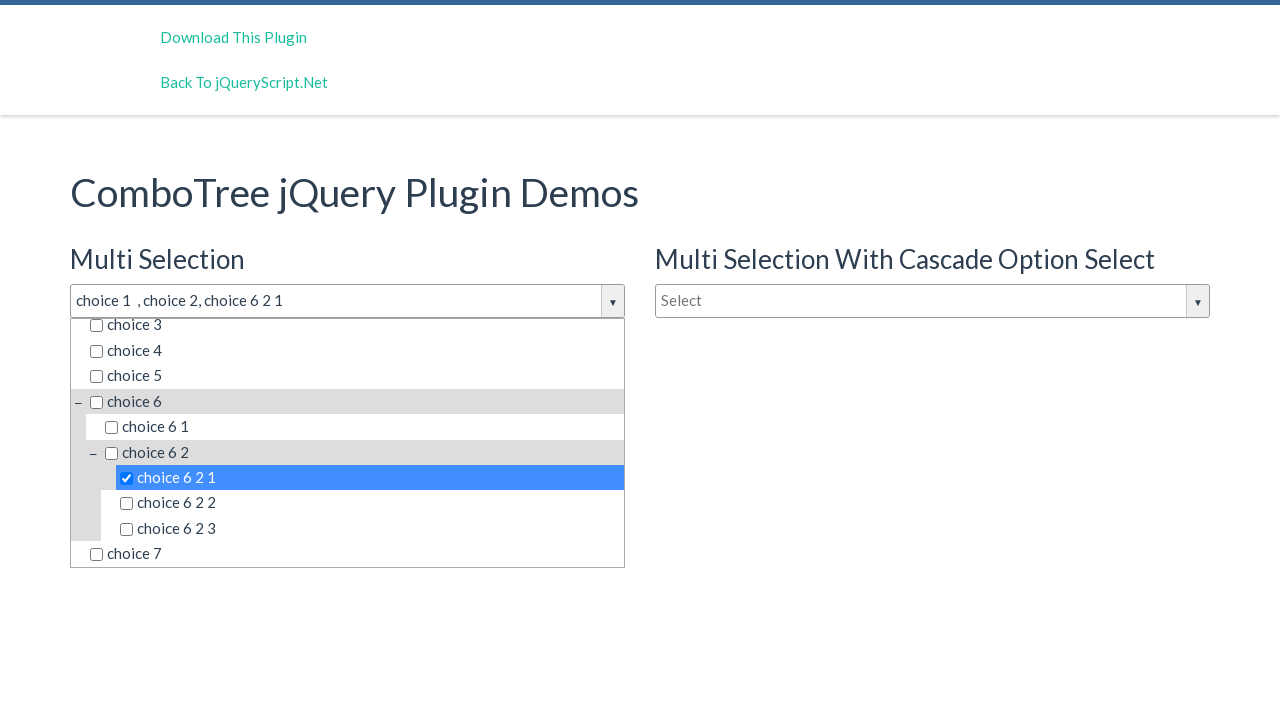

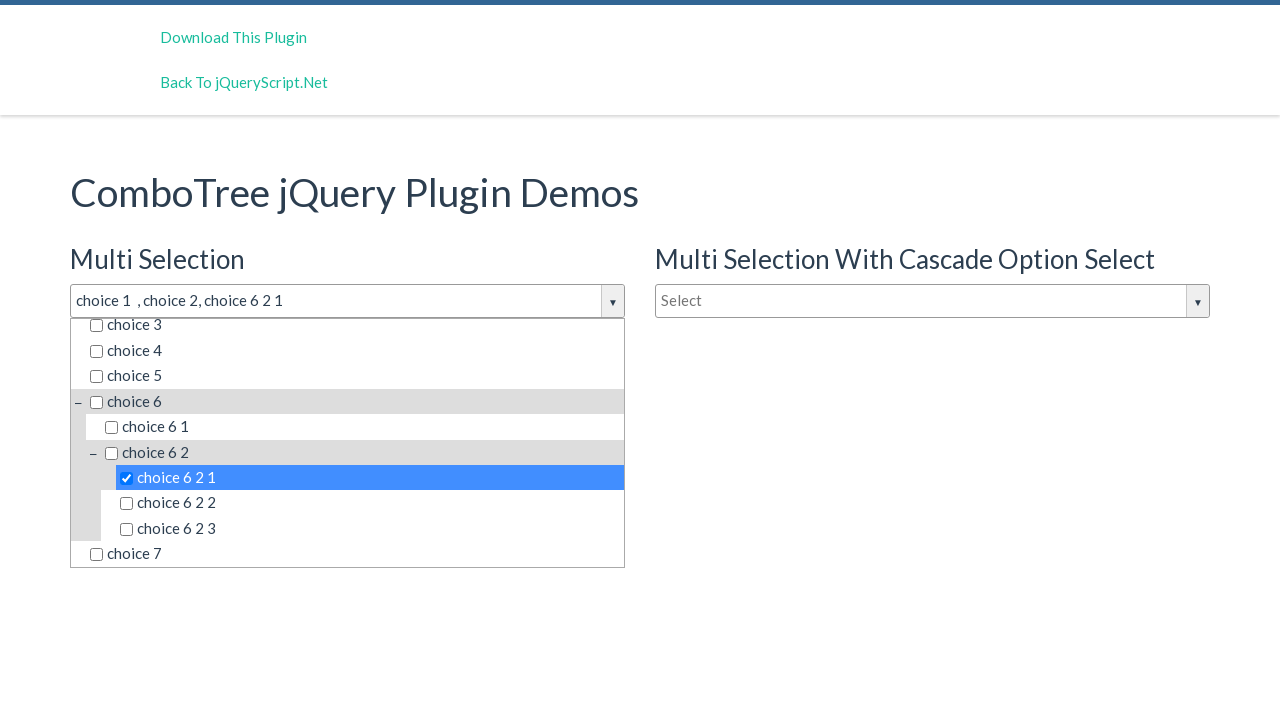